Tests hover functionality by moving mouse to an element

Starting URL: https://testautomationpractice.blogspot.com

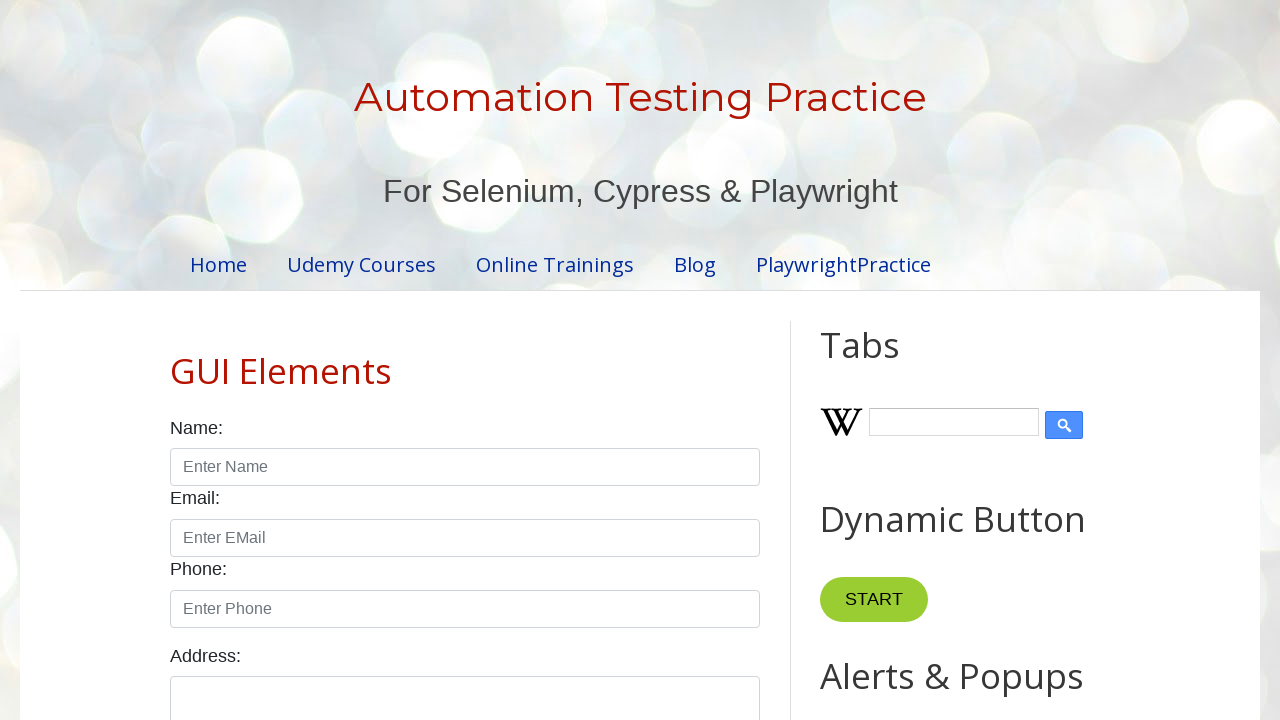

Hovered over colors dropdown element at (465, 360) on #colors
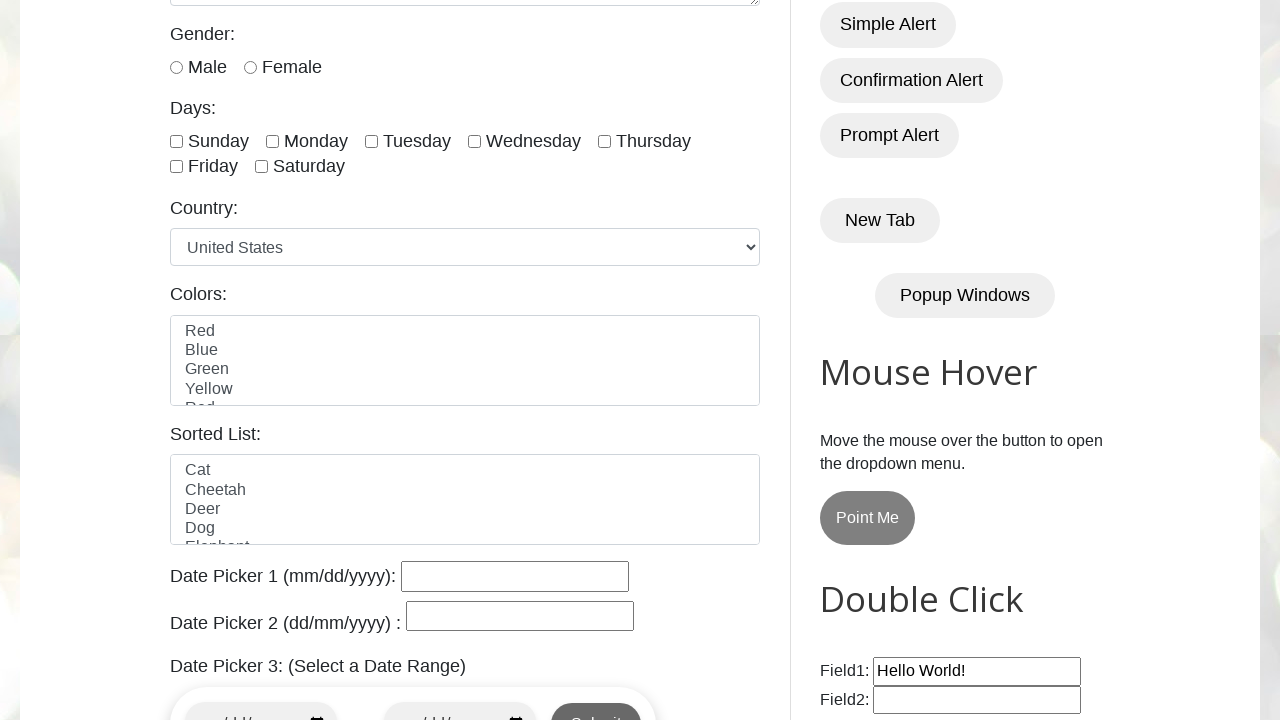

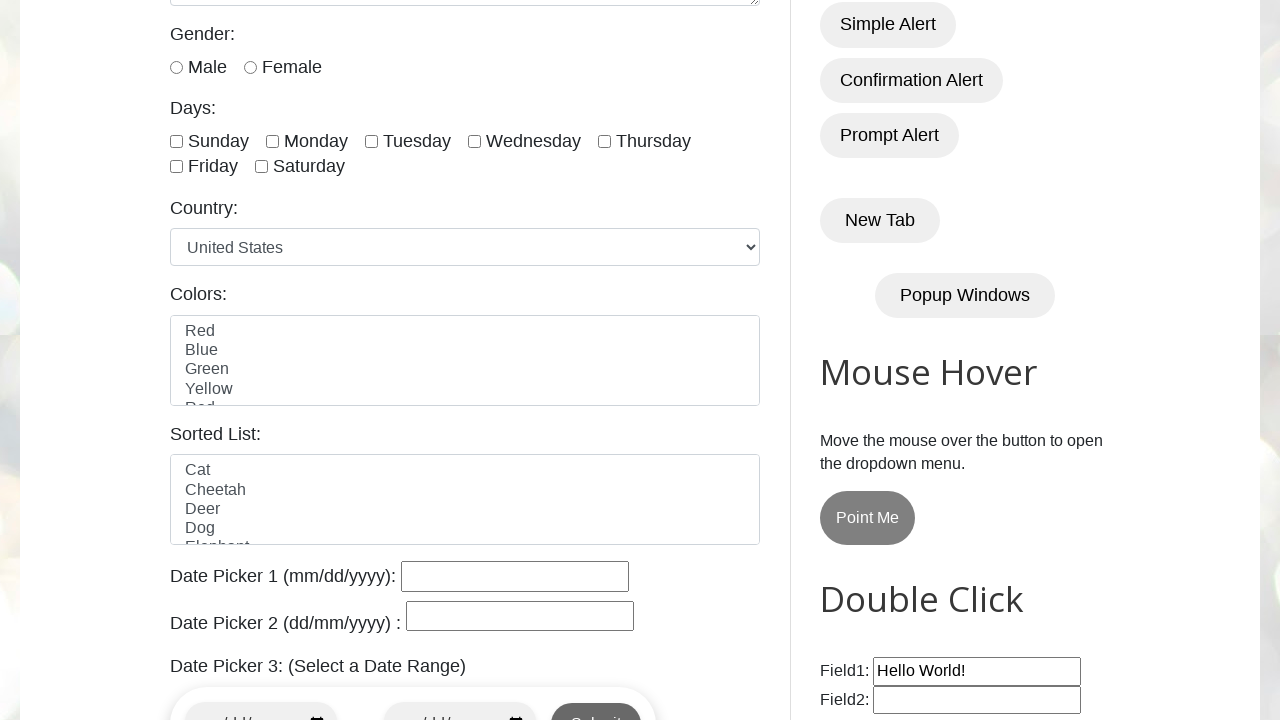